Tests a web form by filling in text input, password, dropdown selection, and date fields, then submitting the form and verifying the success message on the target page.

Starting URL: https://www.selenium.dev/selenium/web/web-form.html

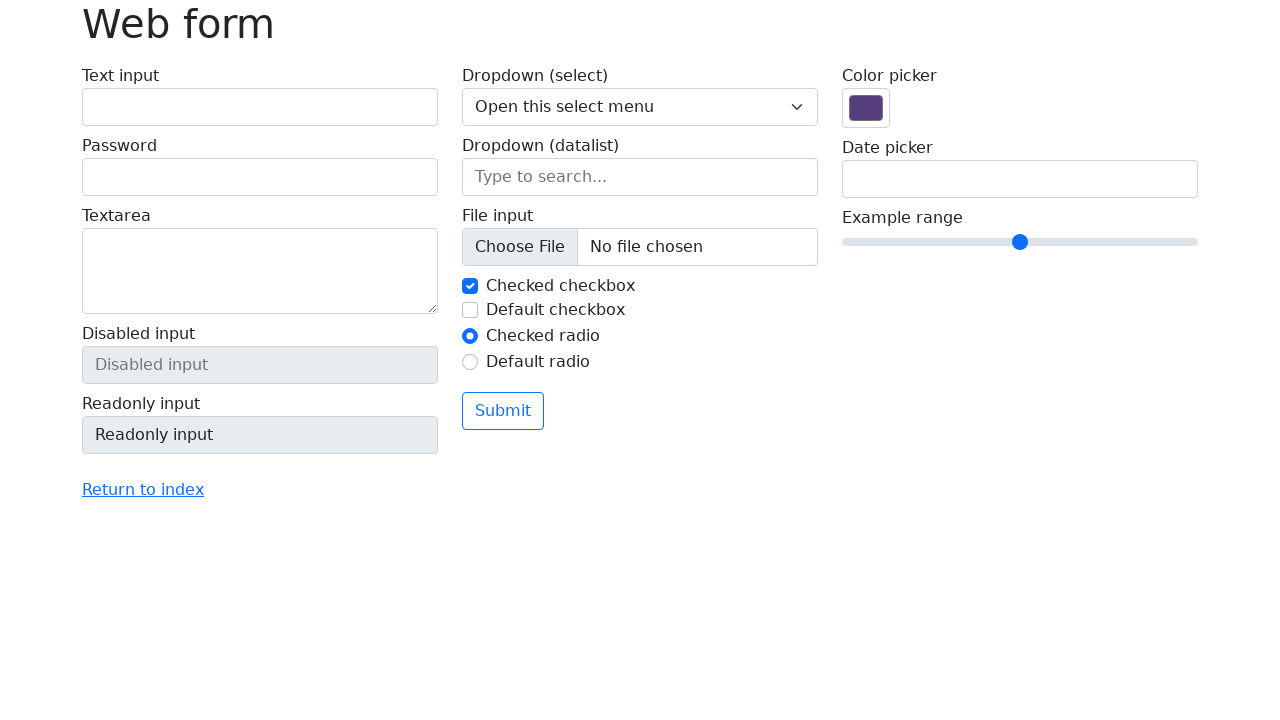

Navigated to web form page
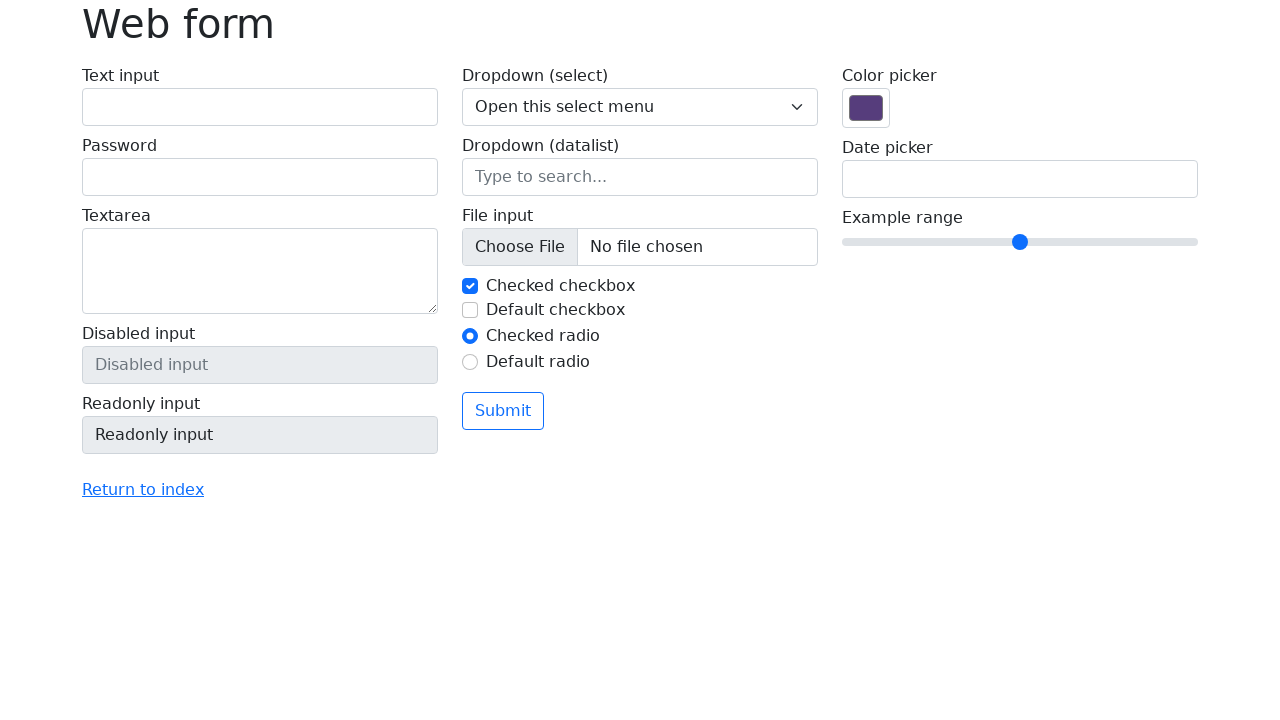

Filled text input field with 'Selenium' on #my-text-id
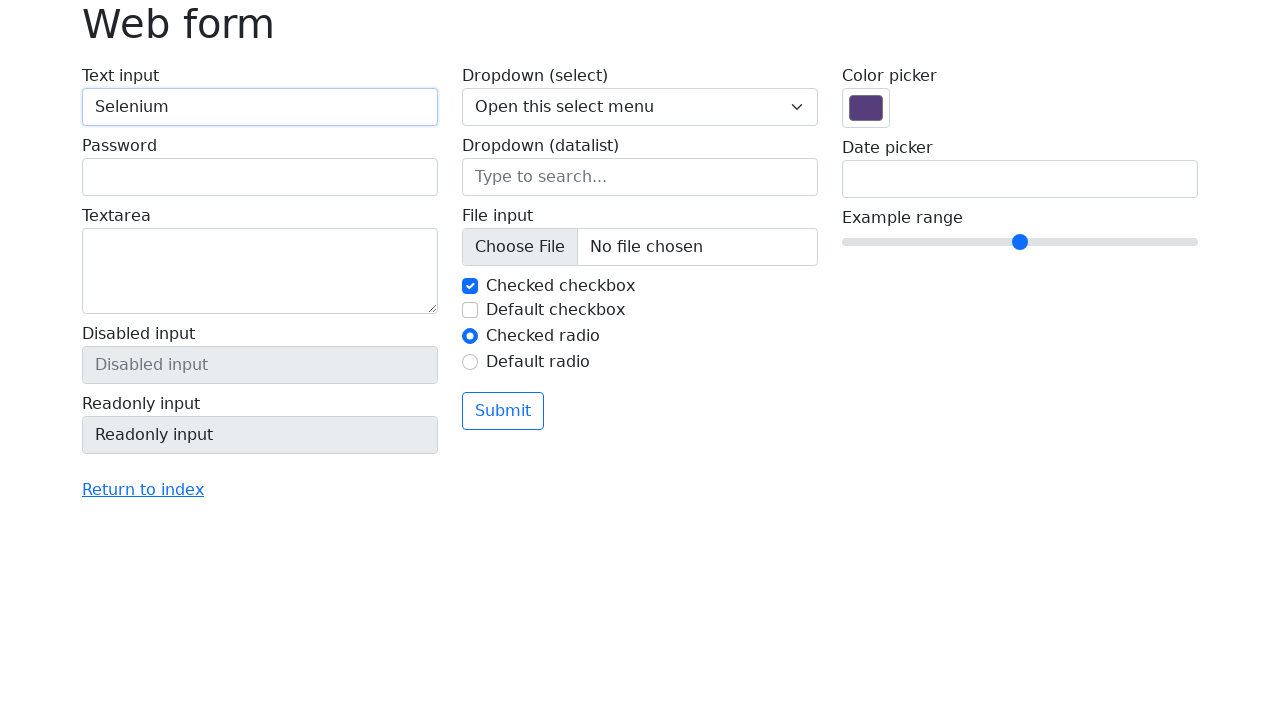

Filled password field with 'Selenium' on input[name='my-password']
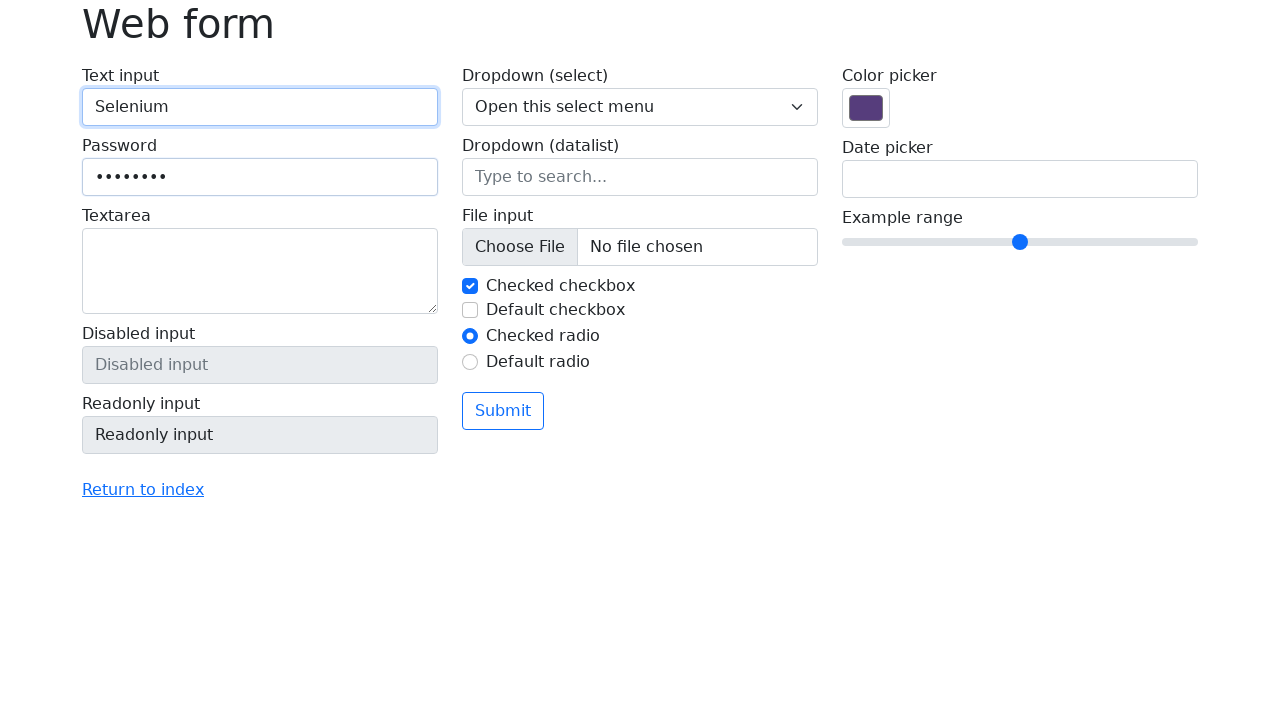

Selected option '2' from dropdown menu on select[name='my-select']
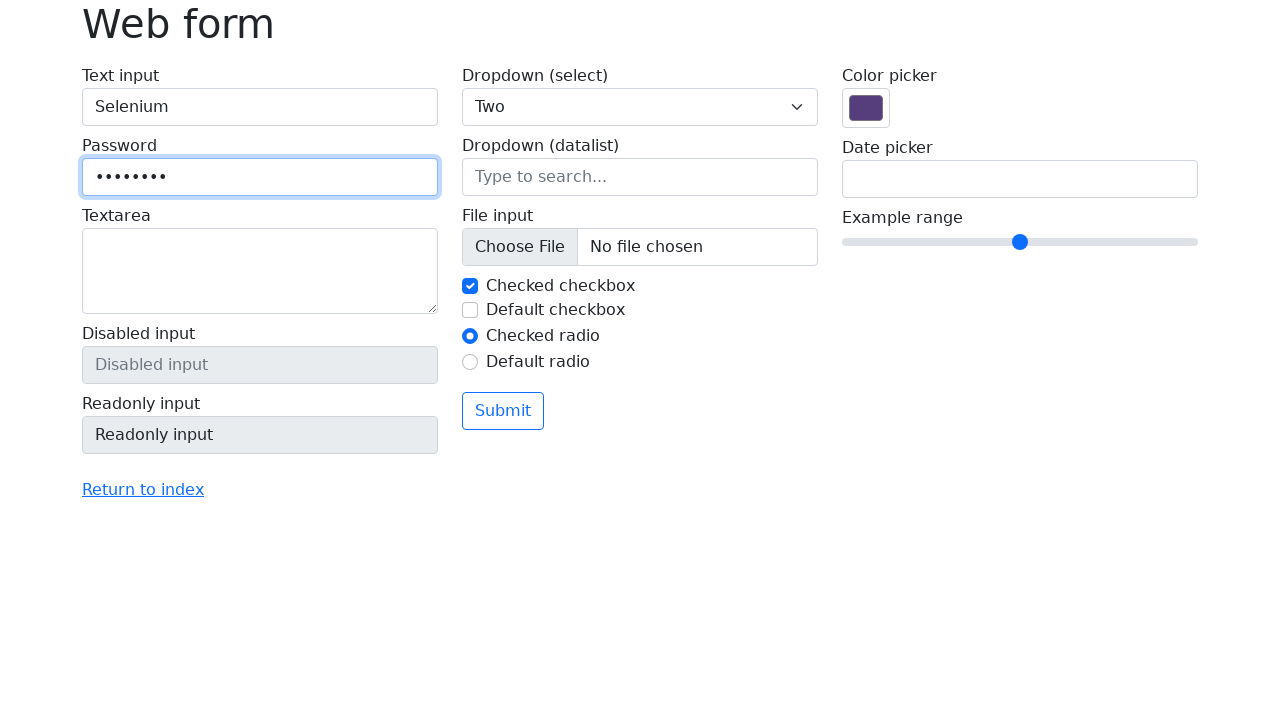

Filled date input field with '05/10/2023' on input[name='my-date']
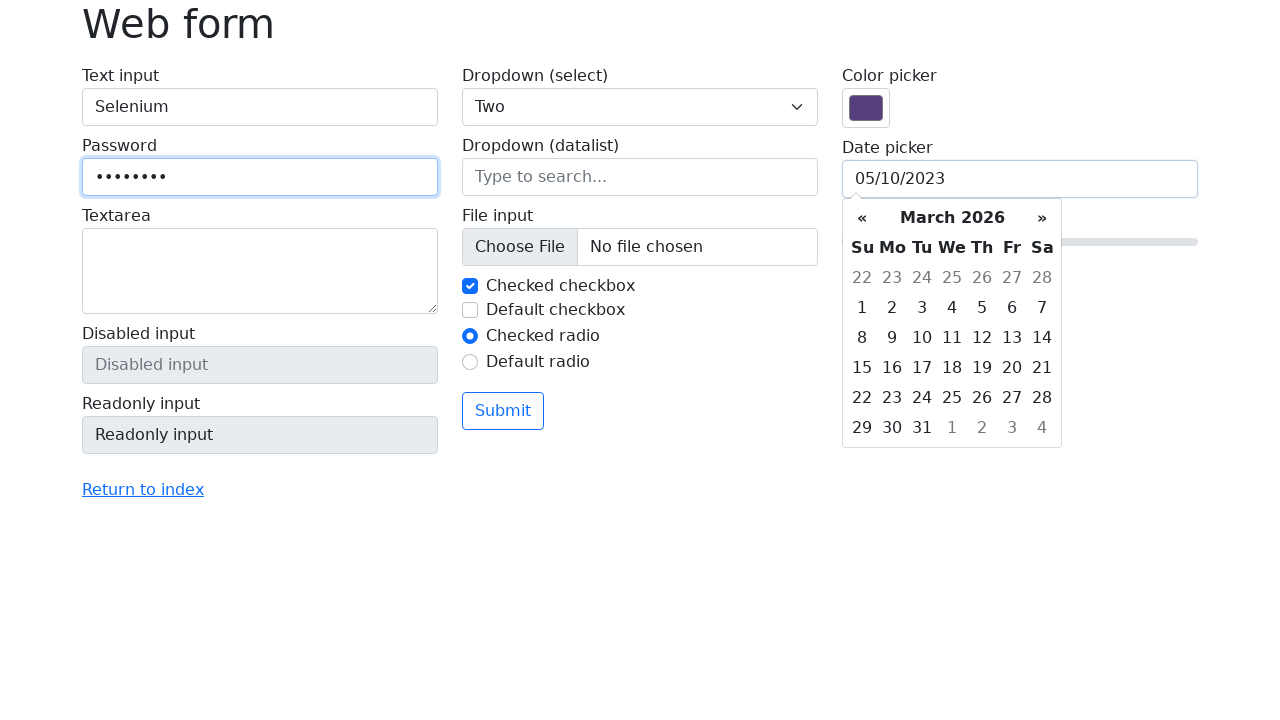

Clicked submit button to submit the form at (503, 411) on button[type='submit']
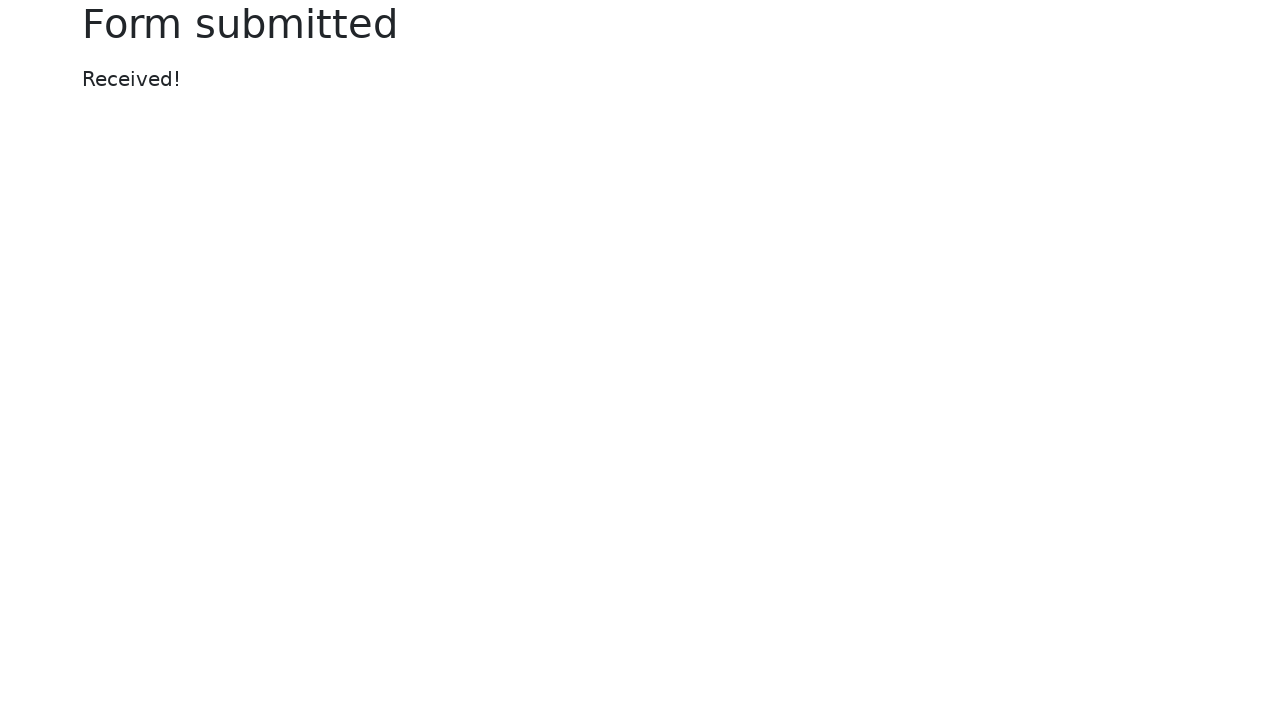

Success message appeared on target page
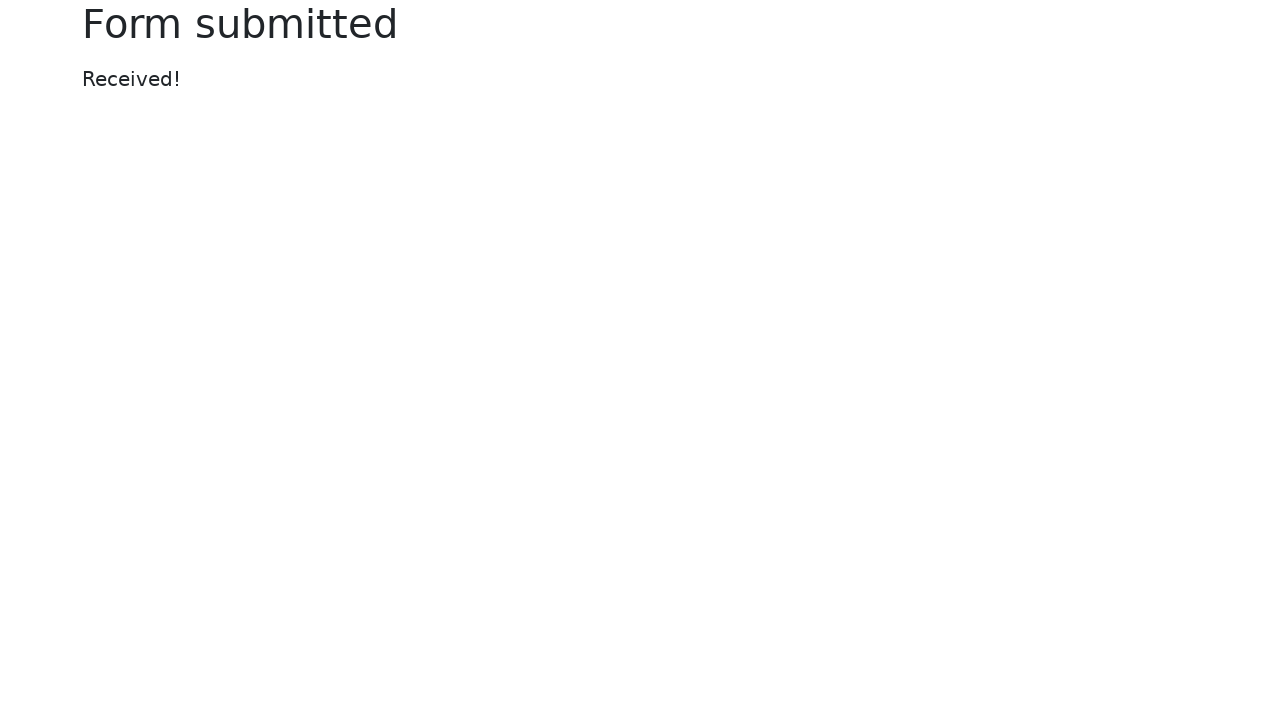

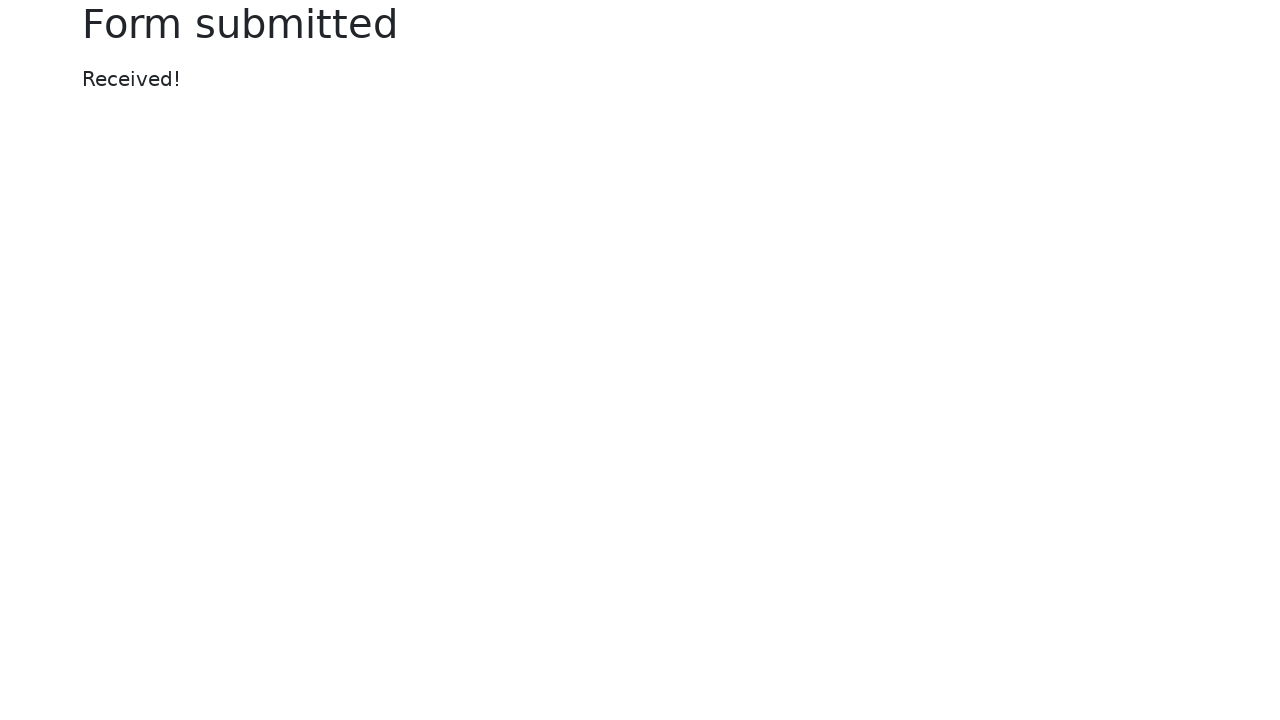